Tests mouse operations on a navigation menu by identifying menu items and performing a right-click (context click) on the second menu option.

Starting URL: https://www.globalsqa.com/demo-site/

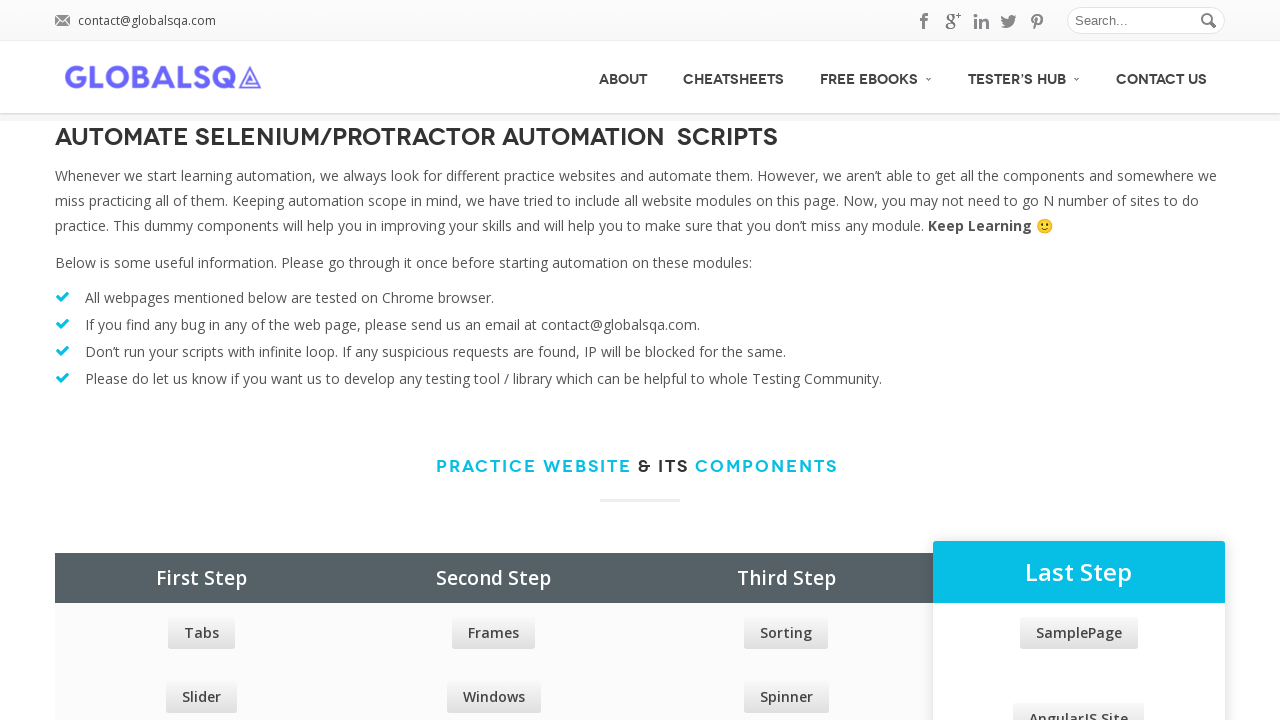

Waited for main menu to load
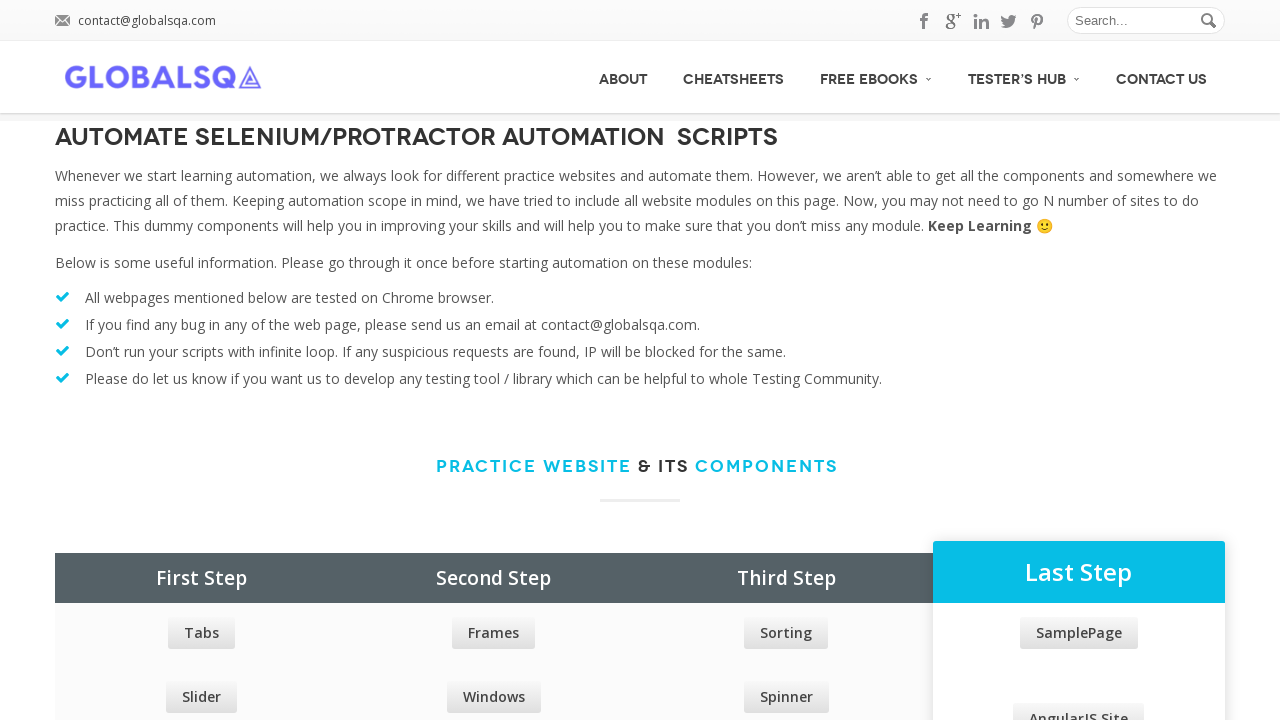

Located all main menu items
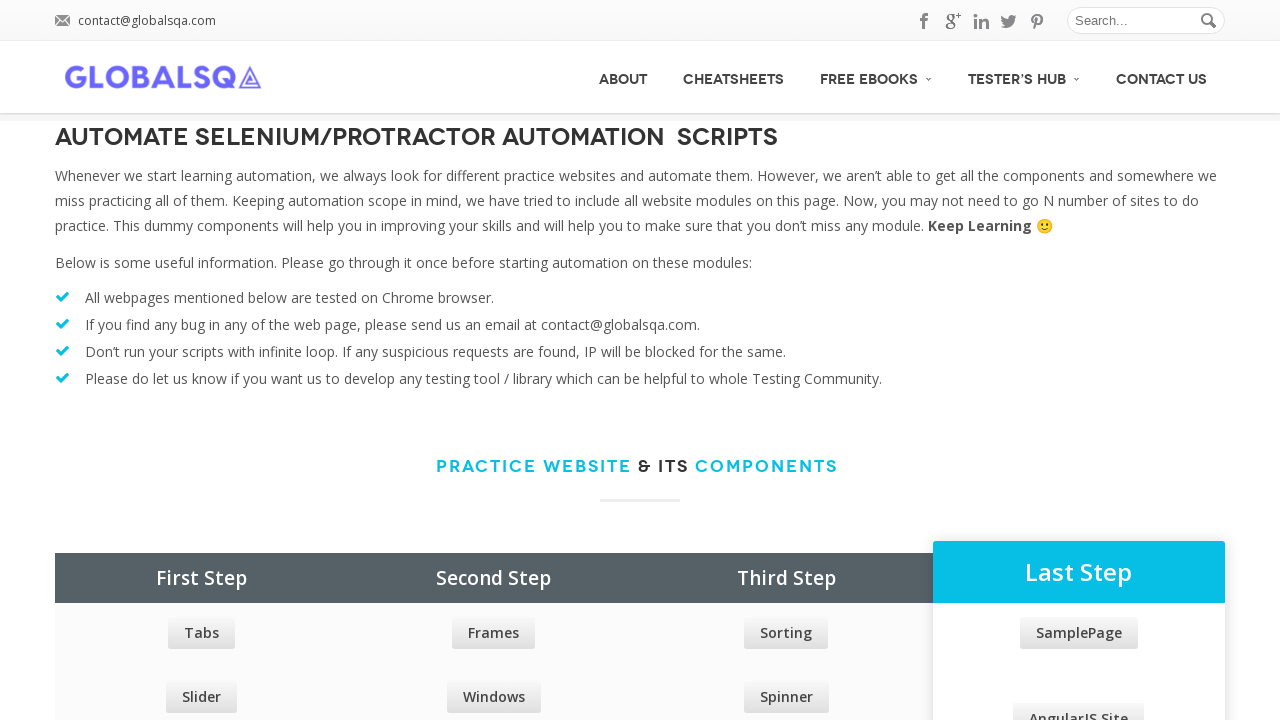

Main Menu option count: 5
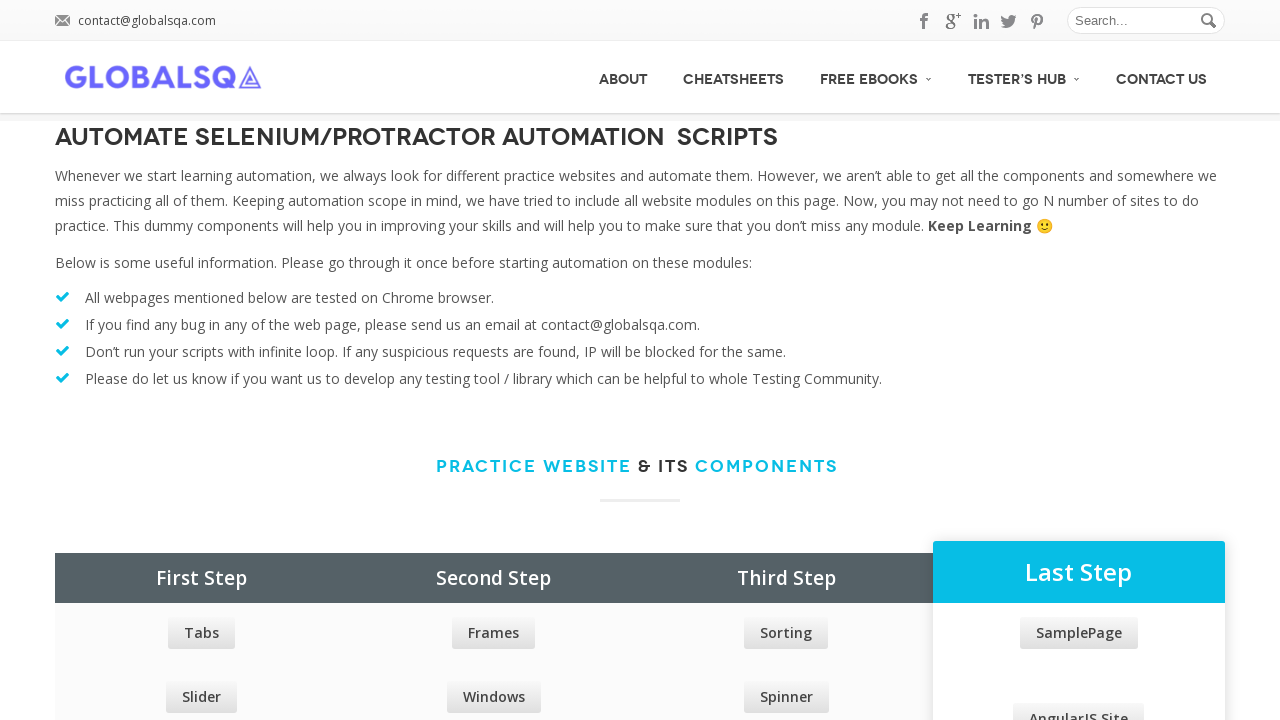

Located second menu item
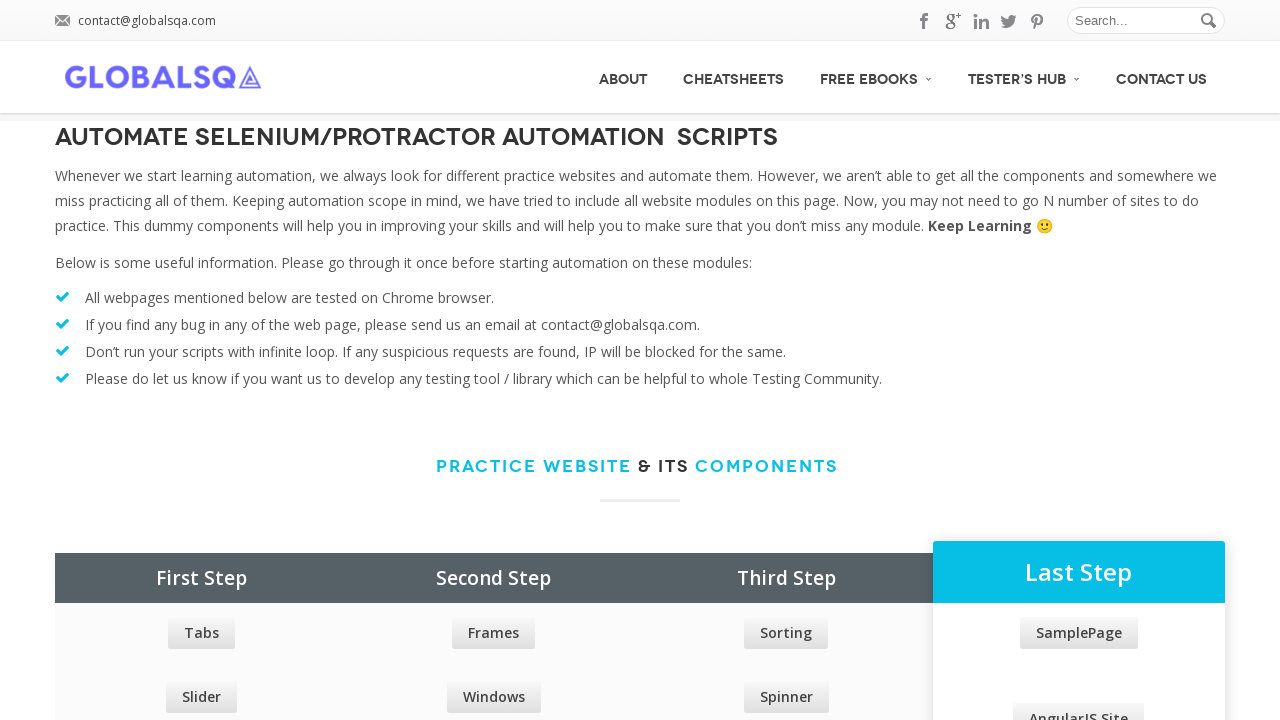

Retrieved second menu item text: CheatSheets
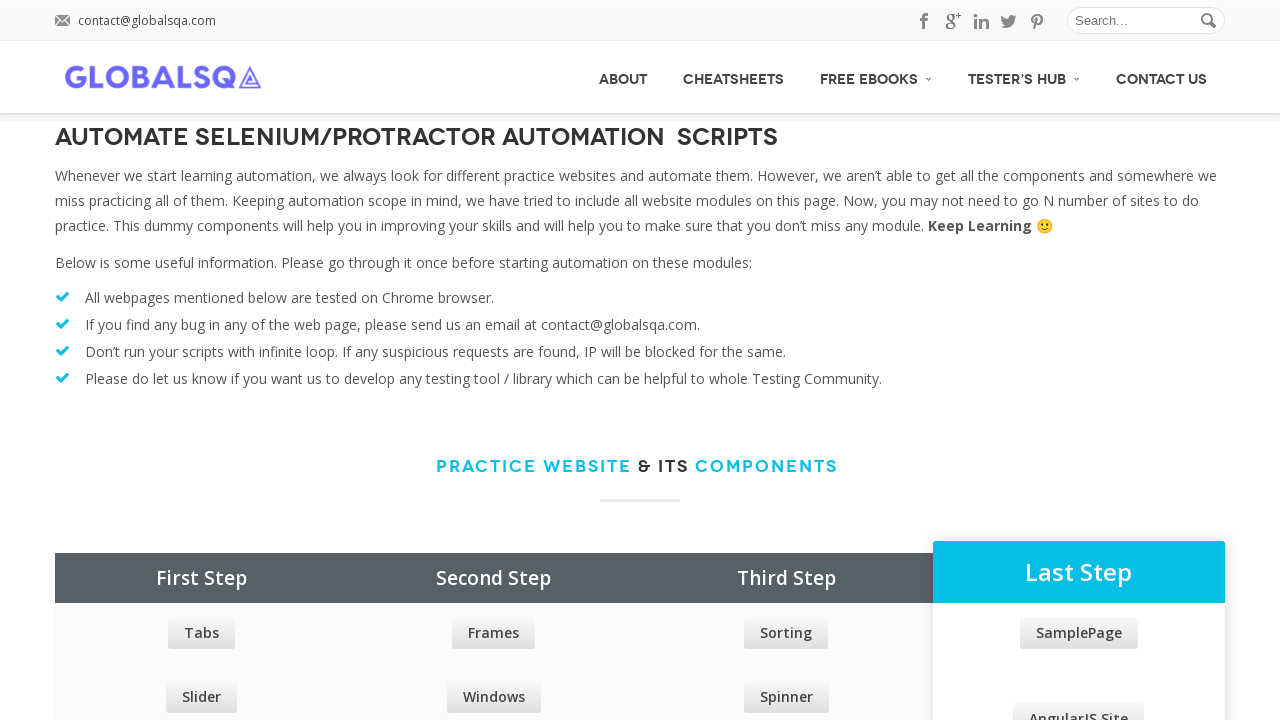

Hovered over second menu item at (734, 77) on #menu>ul>li>a >> nth=1
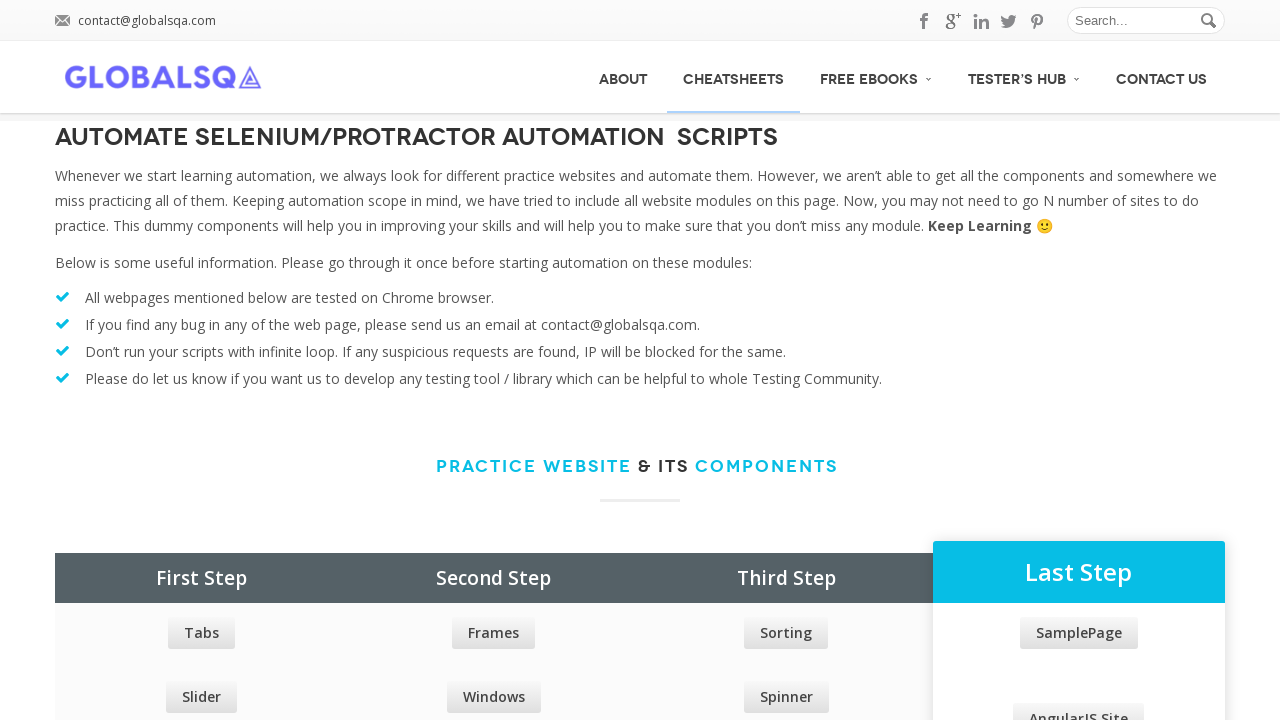

Performed right-click (context click) on second menu item at (734, 77) on #menu>ul>li>a >> nth=1
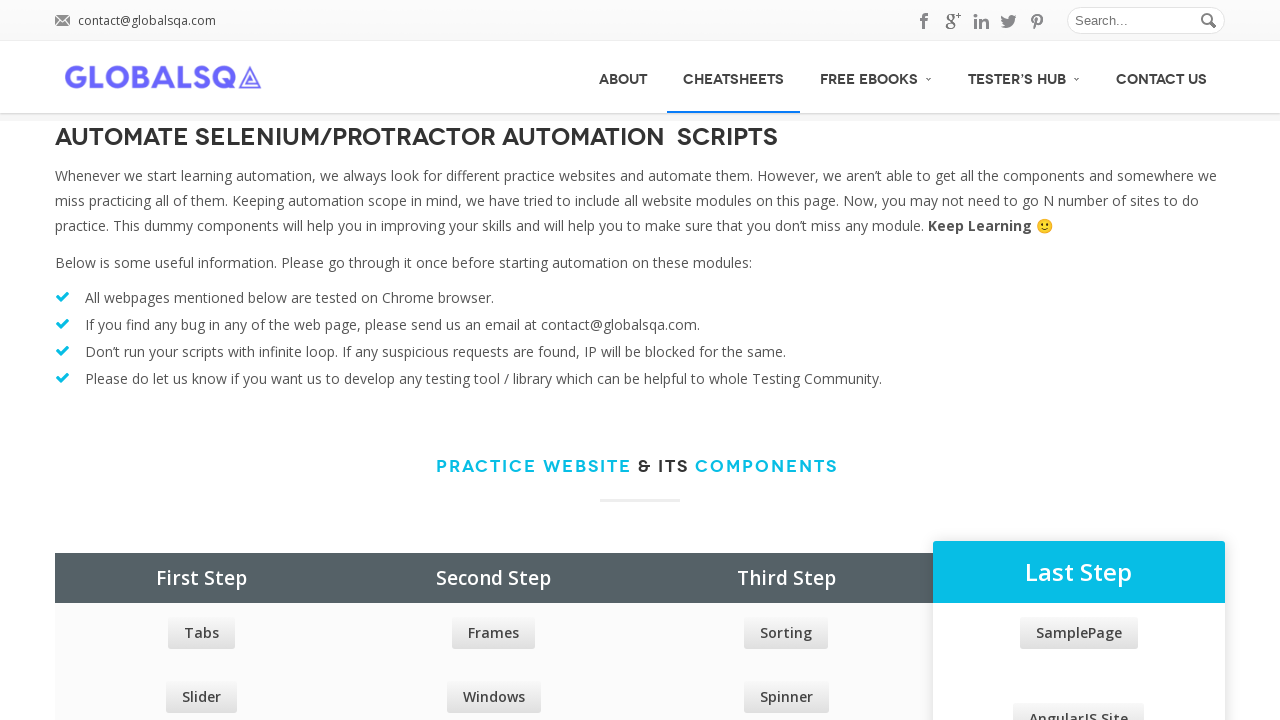

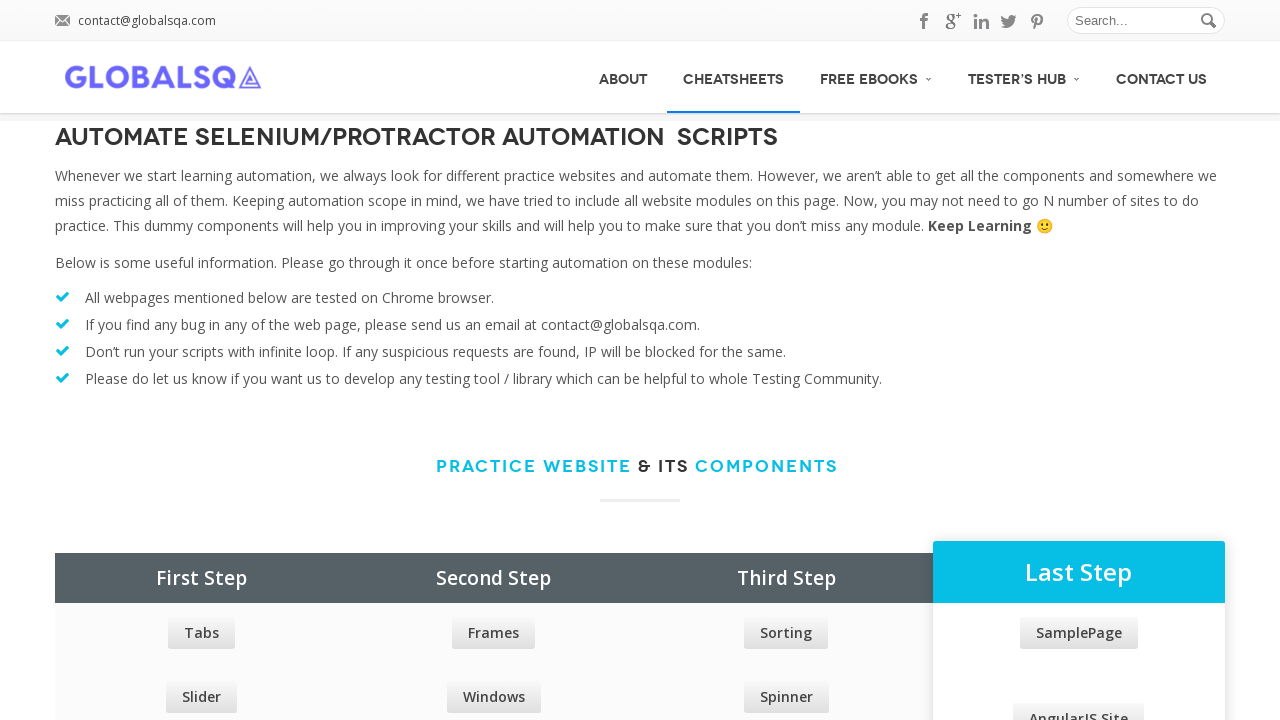